Tests iframe switching functionality by navigating into nested frames, filling form fields at different frame levels, switching between parent and child frames, and clicking a button after returning to the main content.

Starting URL: https://letcode.in/frame

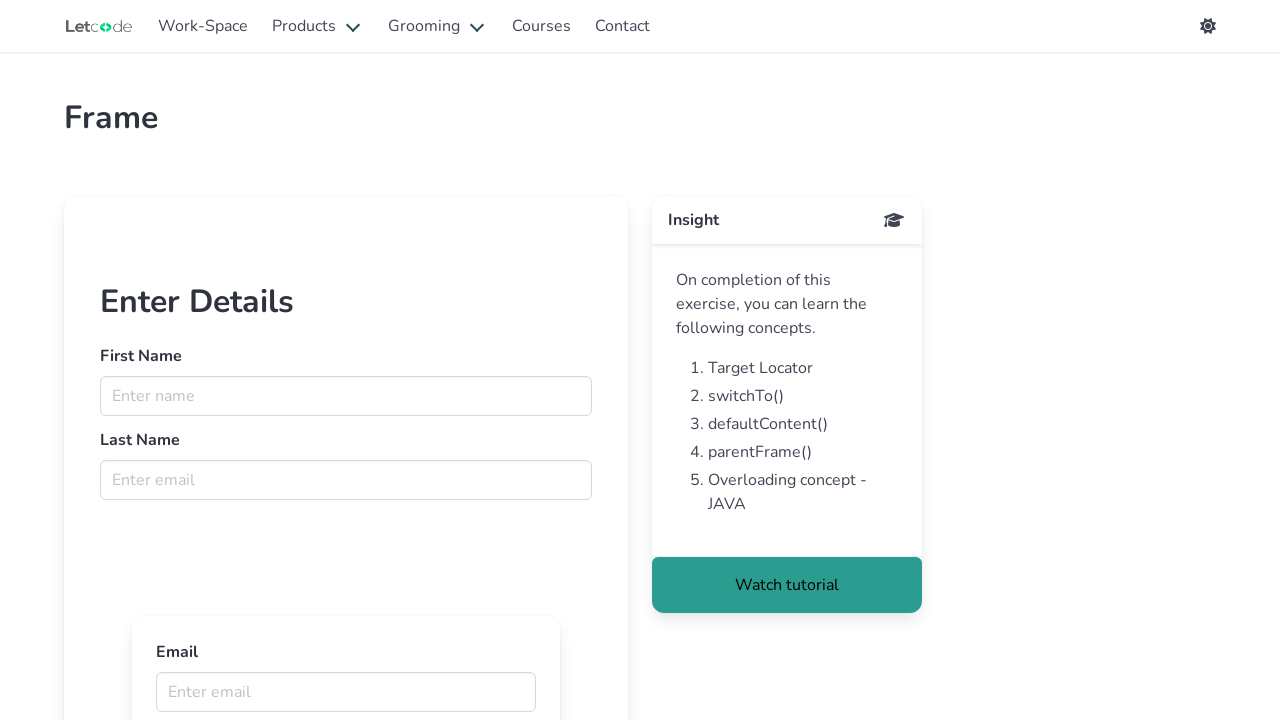

Located first iframe with ID 'firstFr'
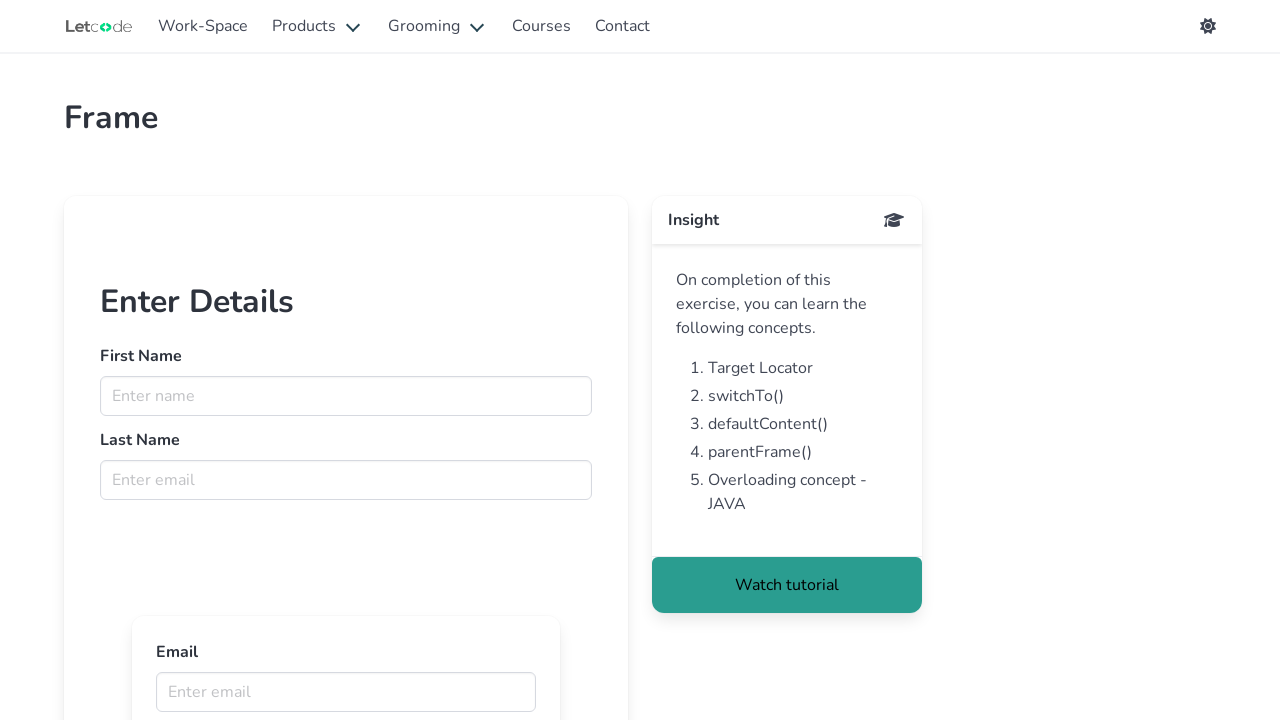

Filled first name field with 'koushik' in first iframe on iframe#firstFr >> internal:control=enter-frame >> input[name='fname']
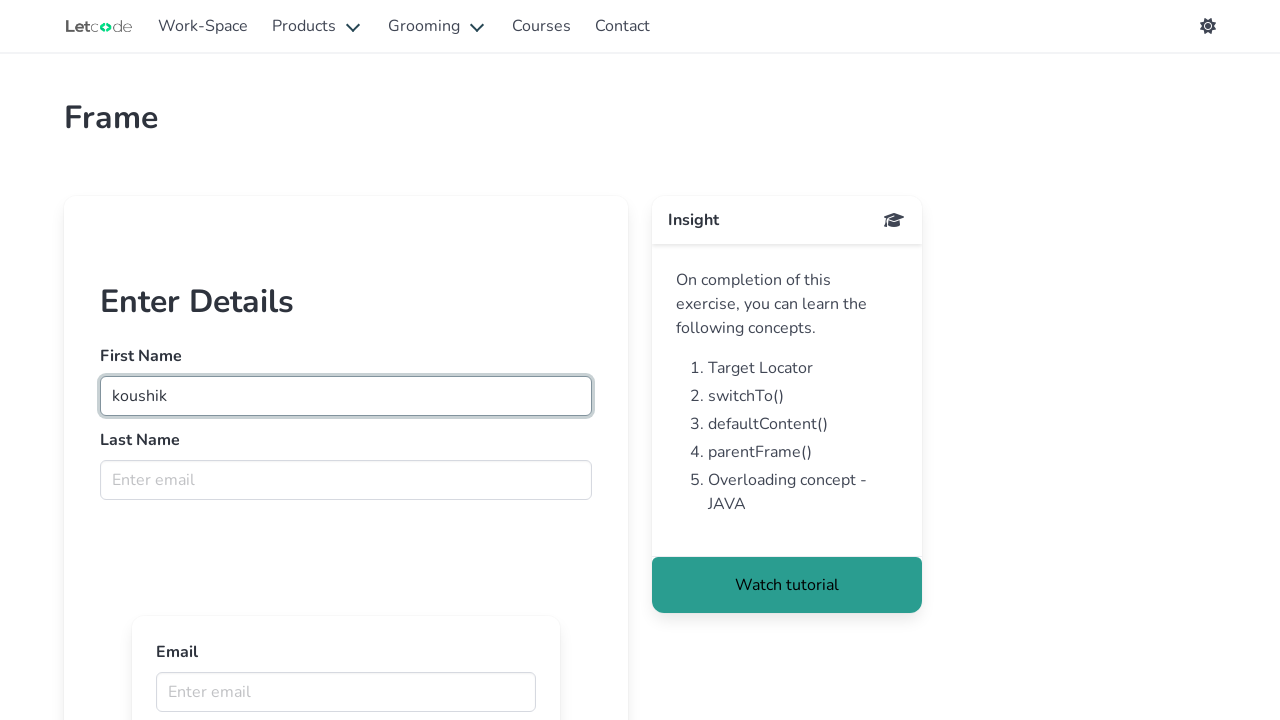

Filled last name field with 'C' in first iframe on iframe#firstFr >> internal:control=enter-frame >> input[name='lname']
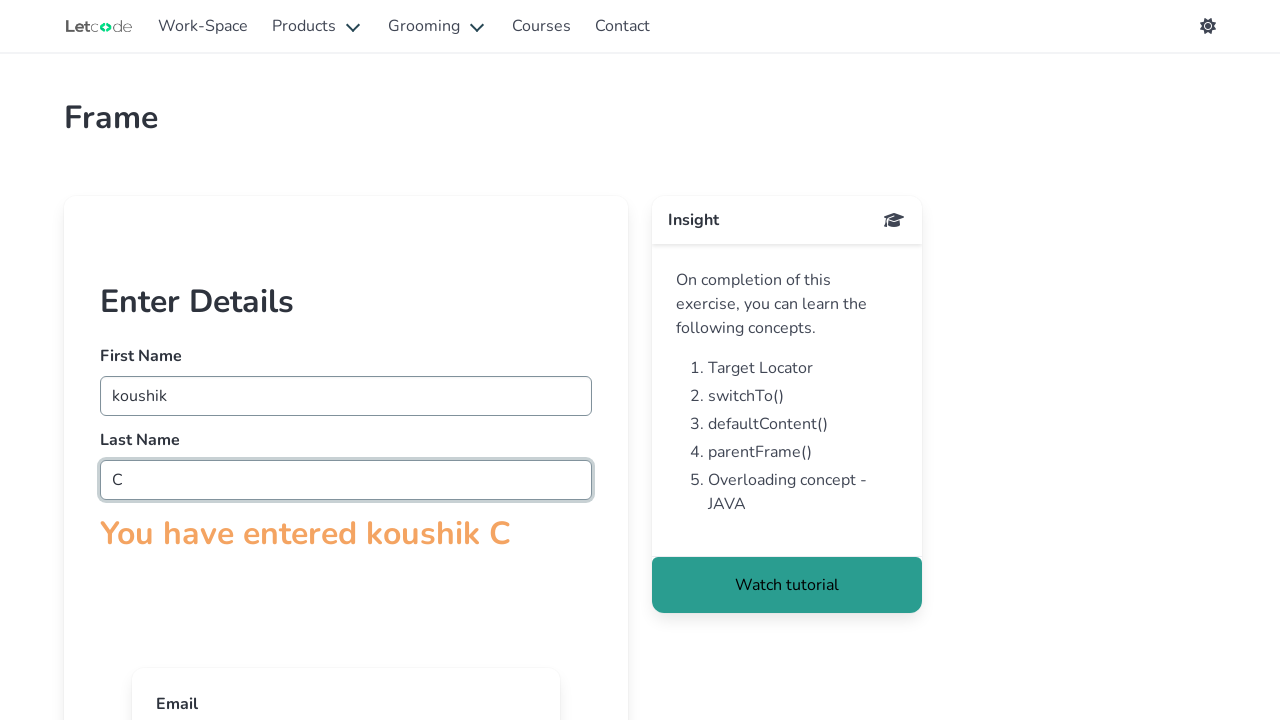

Located nested iframe inside first iframe
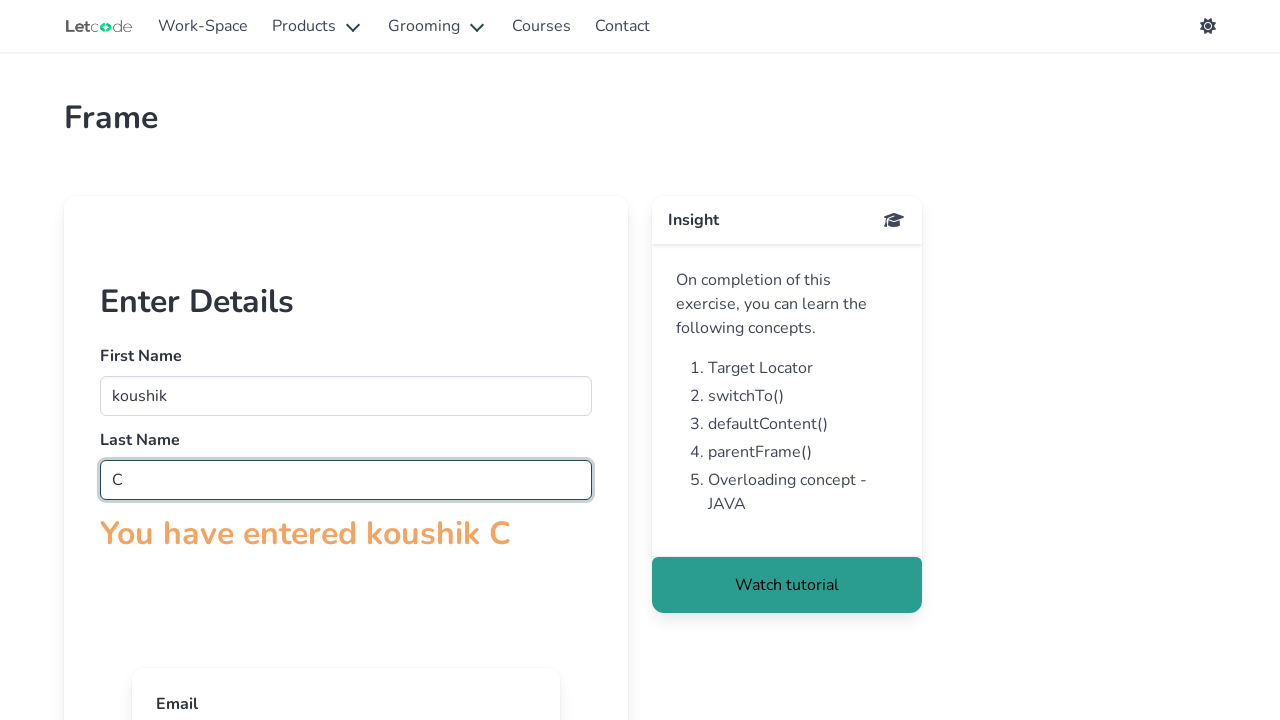

Filled email field with 'testemail@example.com' in nested iframe on iframe#firstFr >> internal:control=enter-frame >> iframe >> nth=0 >> internal:co
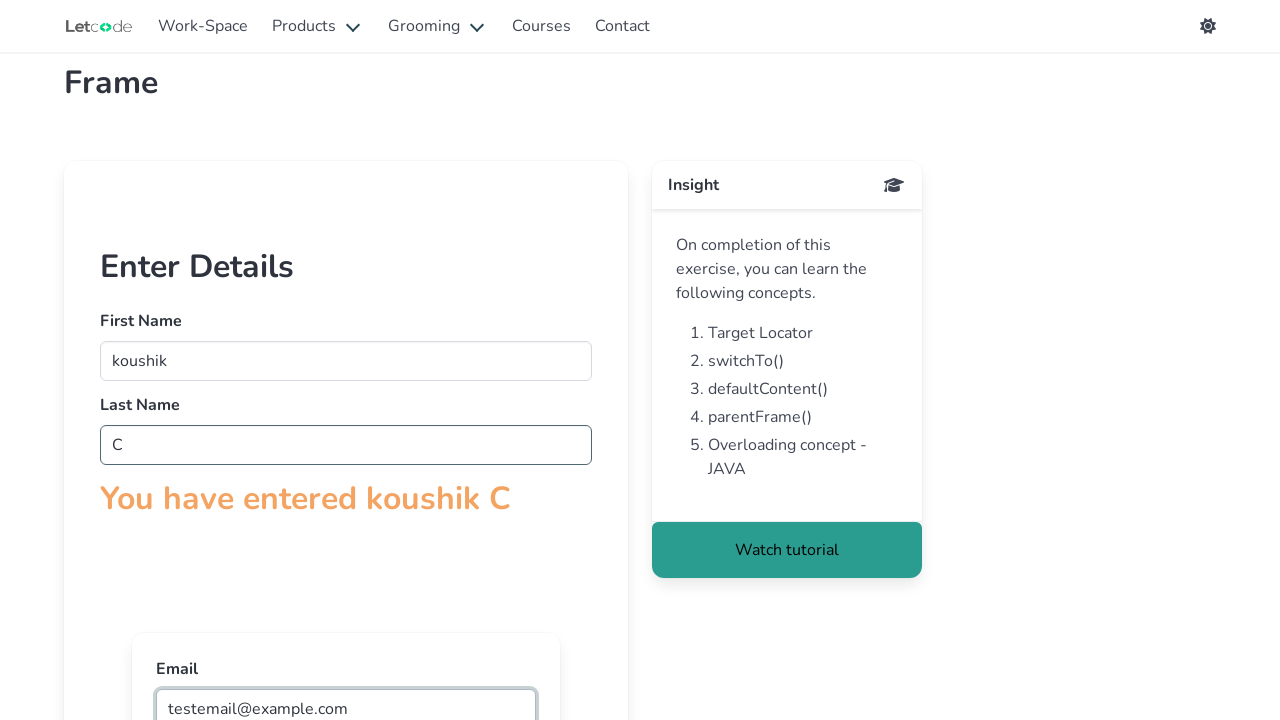

Updated last name field to 'Chatterjee' in first iframe on iframe#firstFr >> internal:control=enter-frame >> input[name='lname']
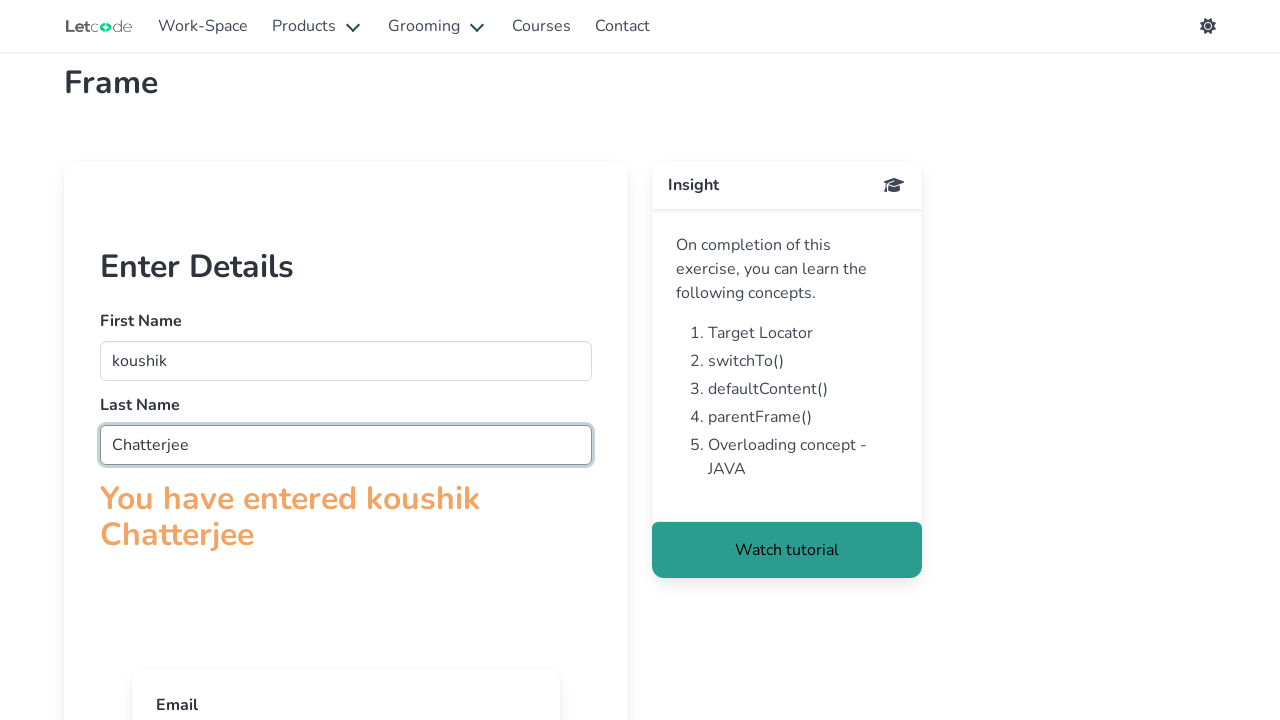

Clicked 'Watch tutorial' button in main content at (787, 550) on button:has-text('Watch tutorial')
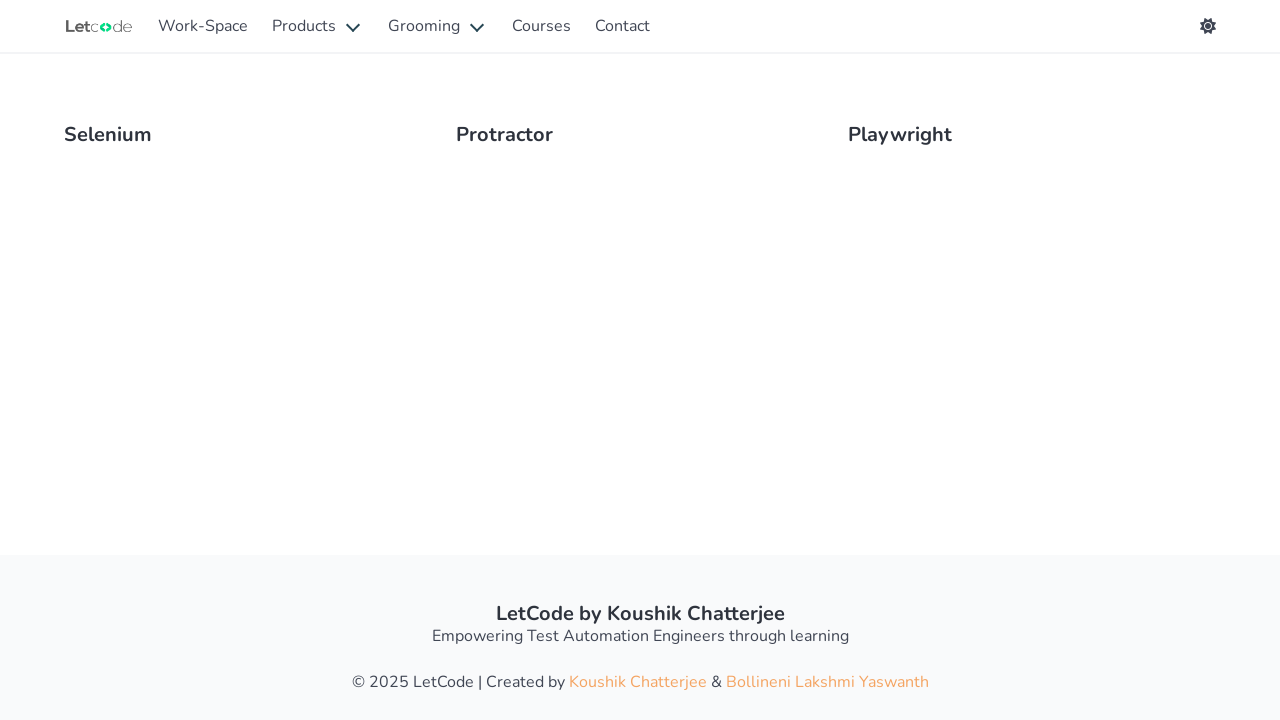

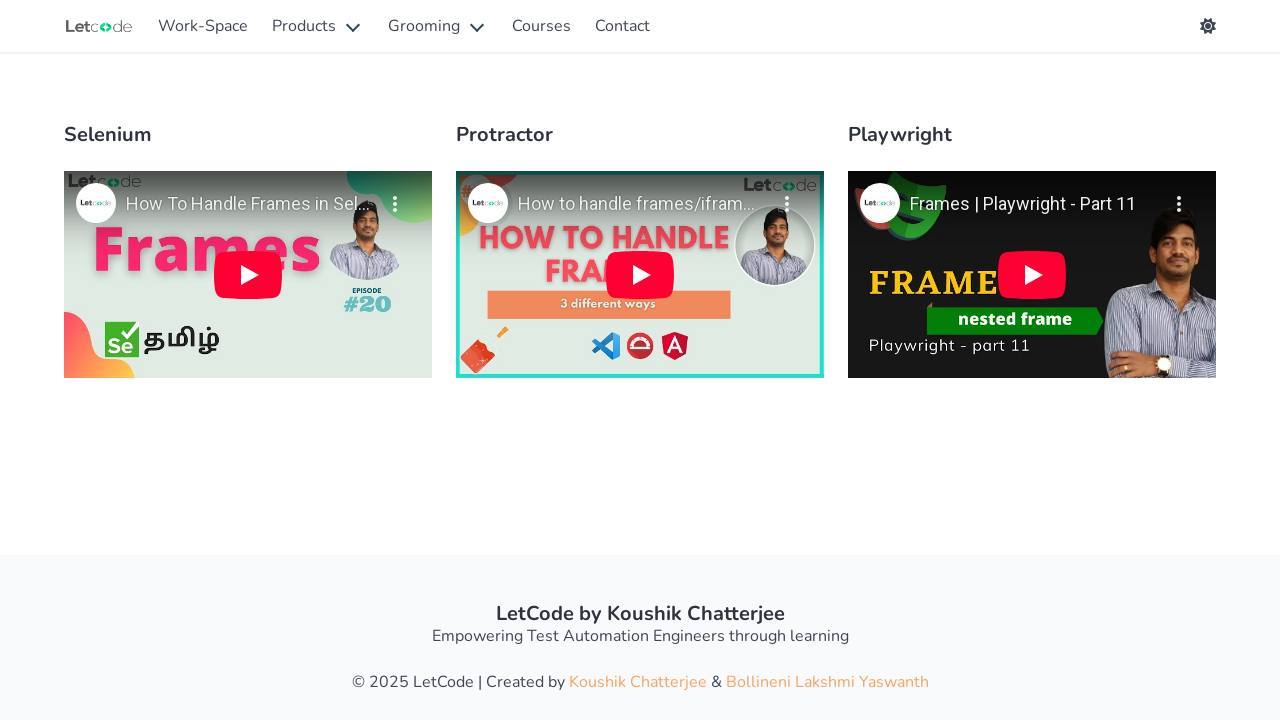